Verifies that form fields and navigation elements are present on the OrangeHRM 30-day trial signup page by checking element counts and visibility.

Starting URL: https://www.orangehrm.com/orangehrm-30-day-trial/

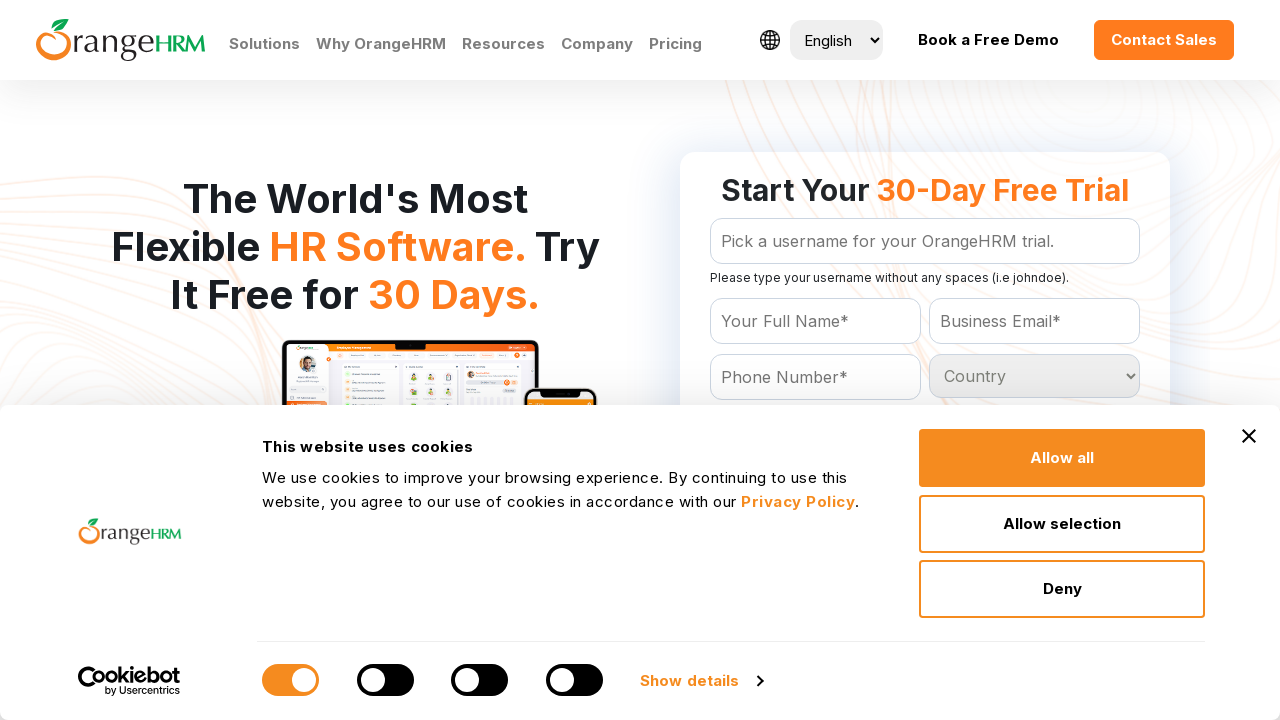

Located form fields with selector '.text11'
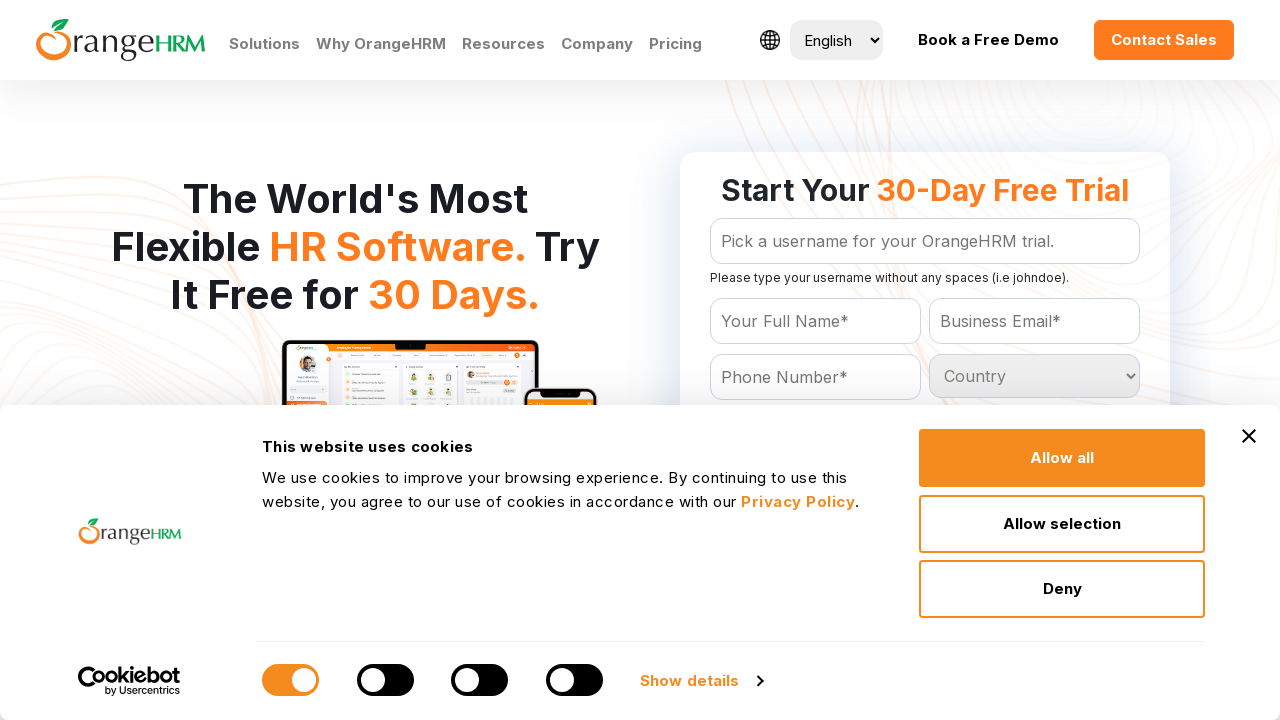

Counted form fields: 0 found
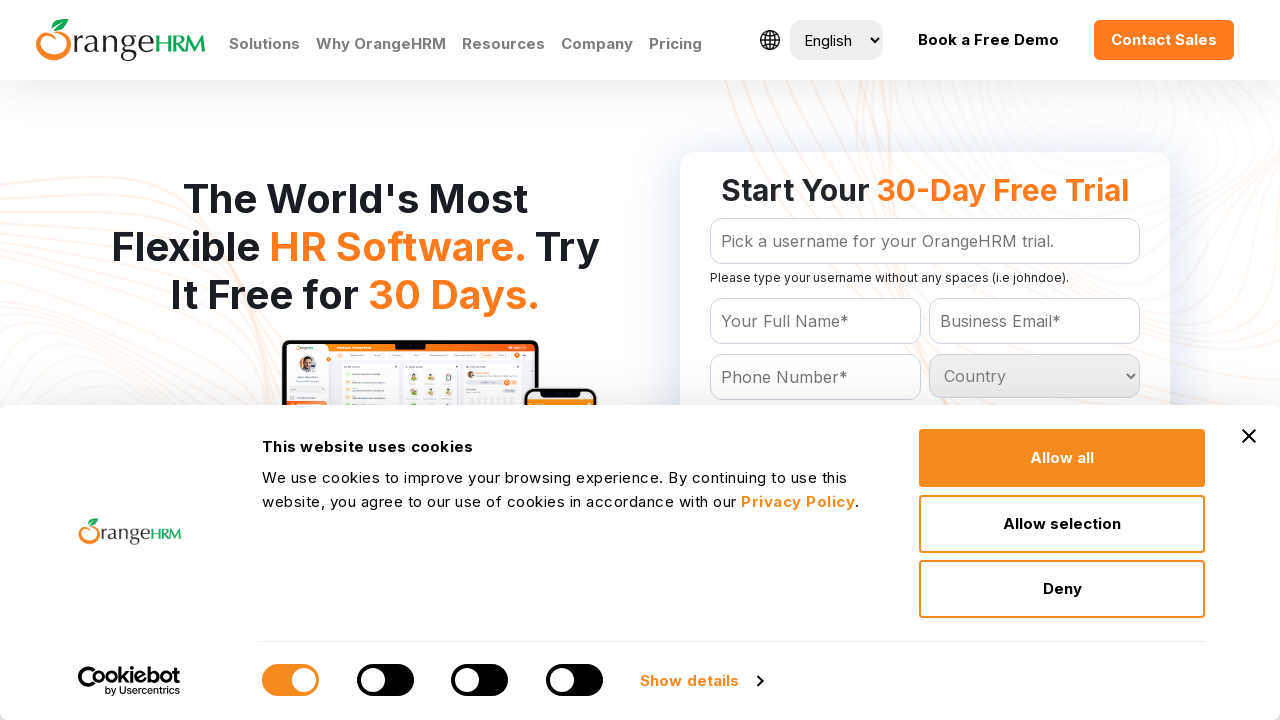

Located contact sales link with text selector
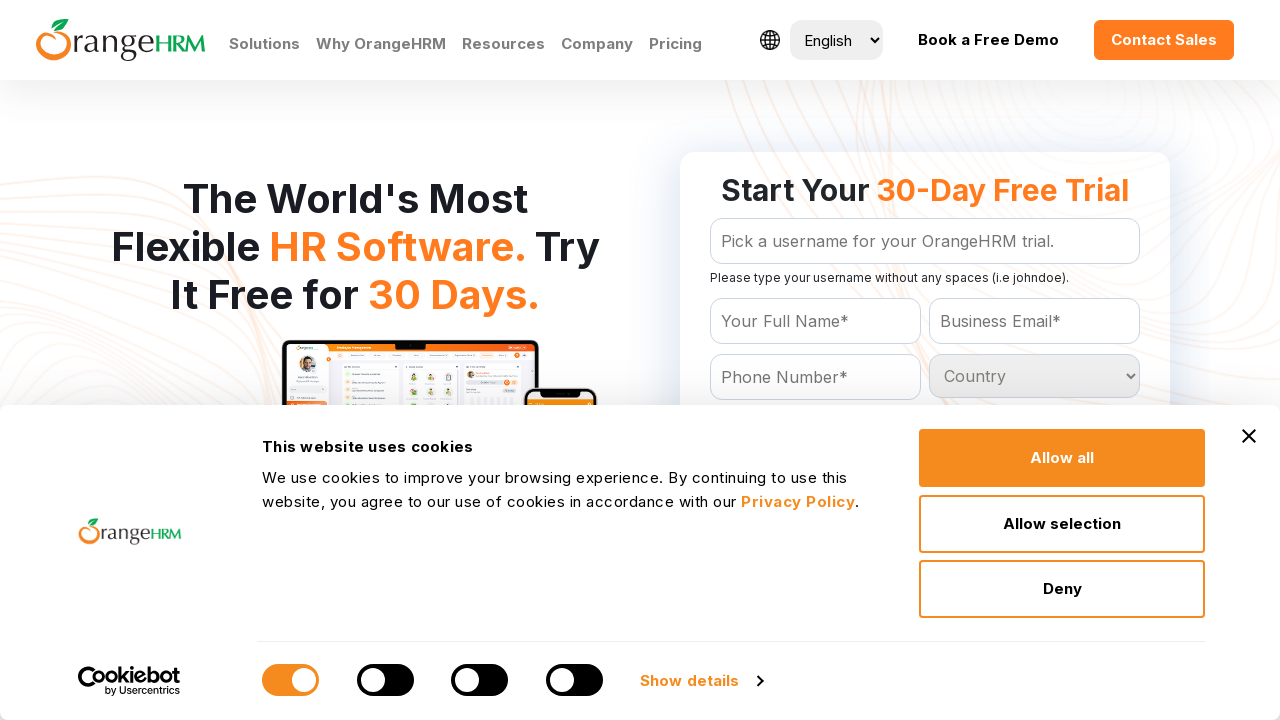

Counted contact sales links: 3 found
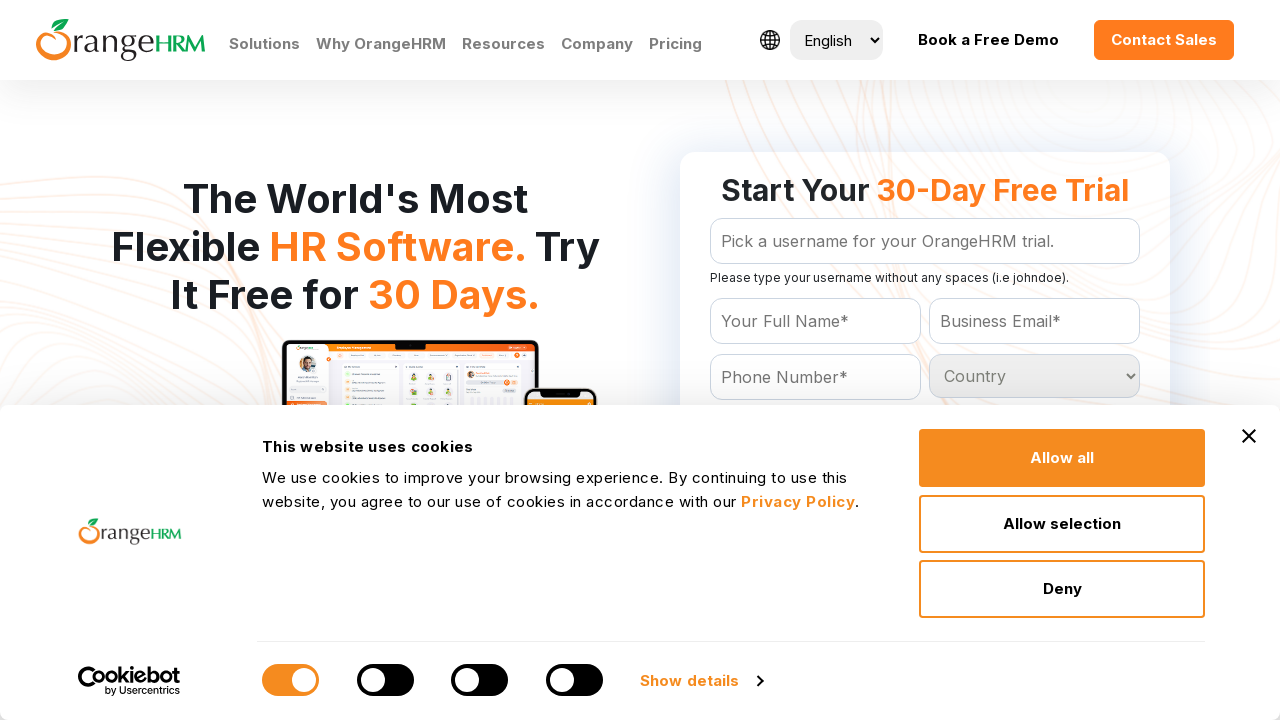

Checked contact sales link visibility: False
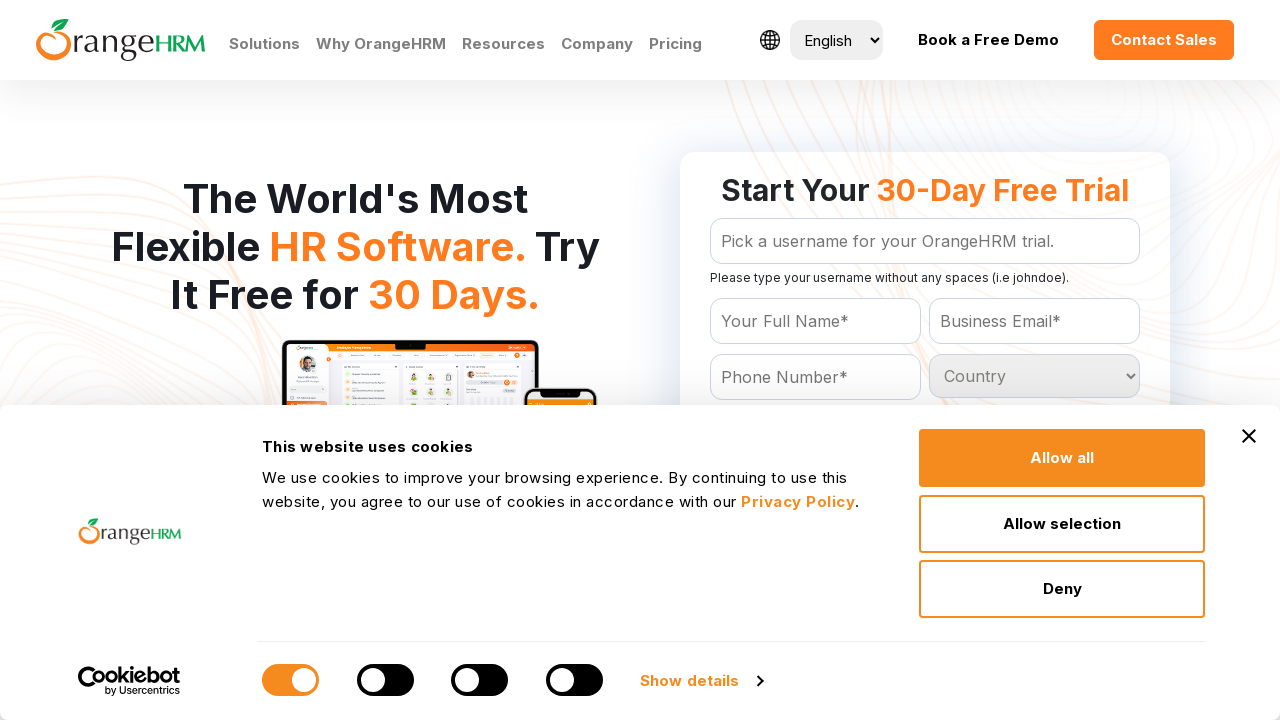

Page DOM content loaded successfully
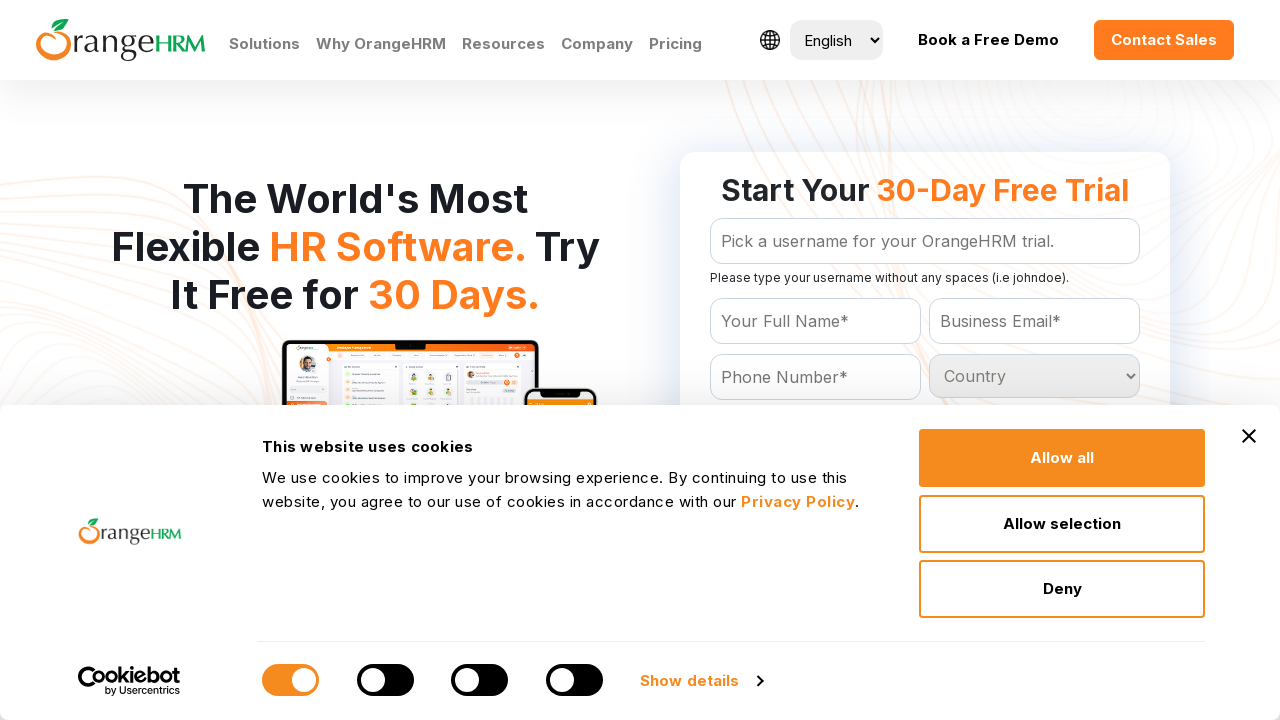

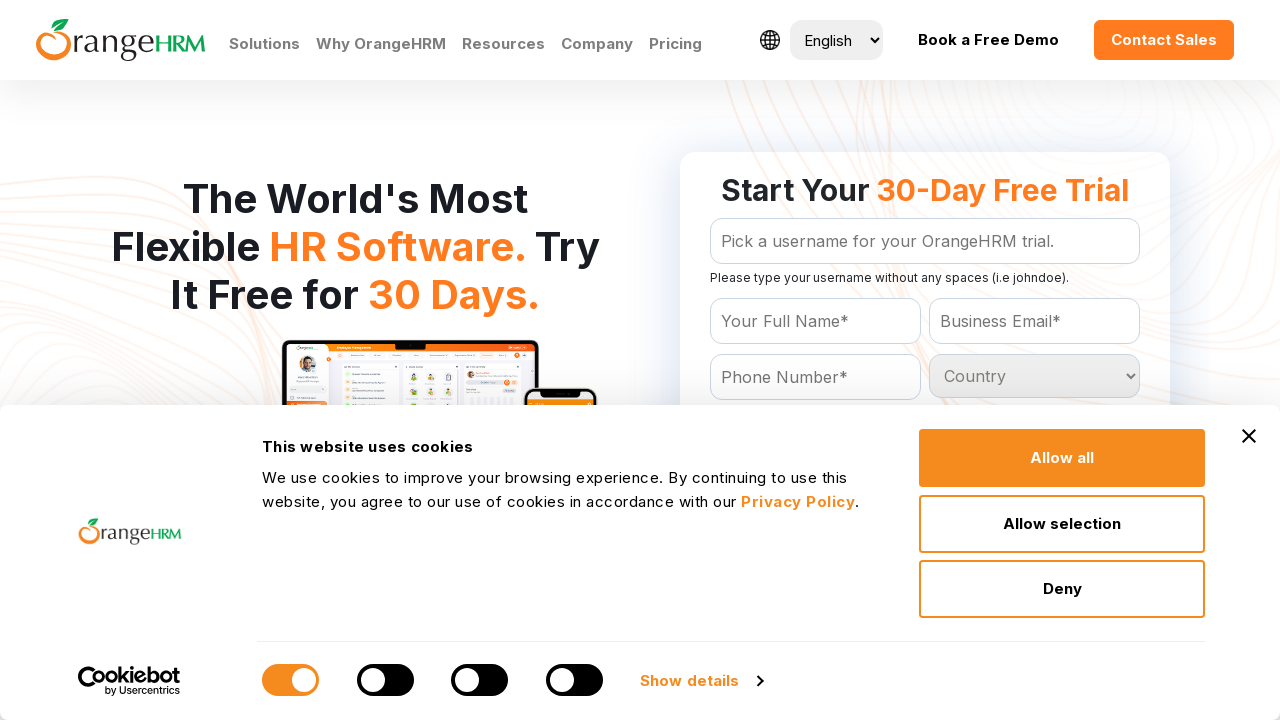